Tests retrieving and logging the brand logo text

Starting URL: https://rahulshettyacademy.com/seleniumPractise/#/

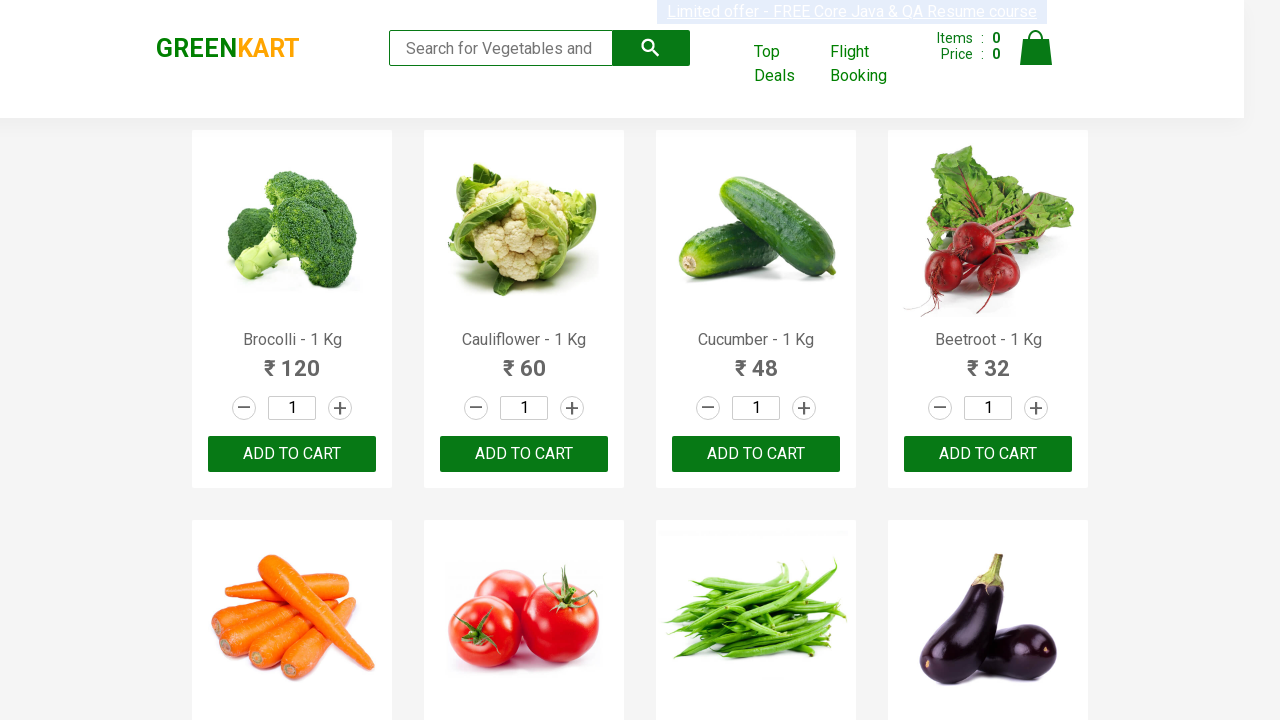

Retrieved brand logo text from page
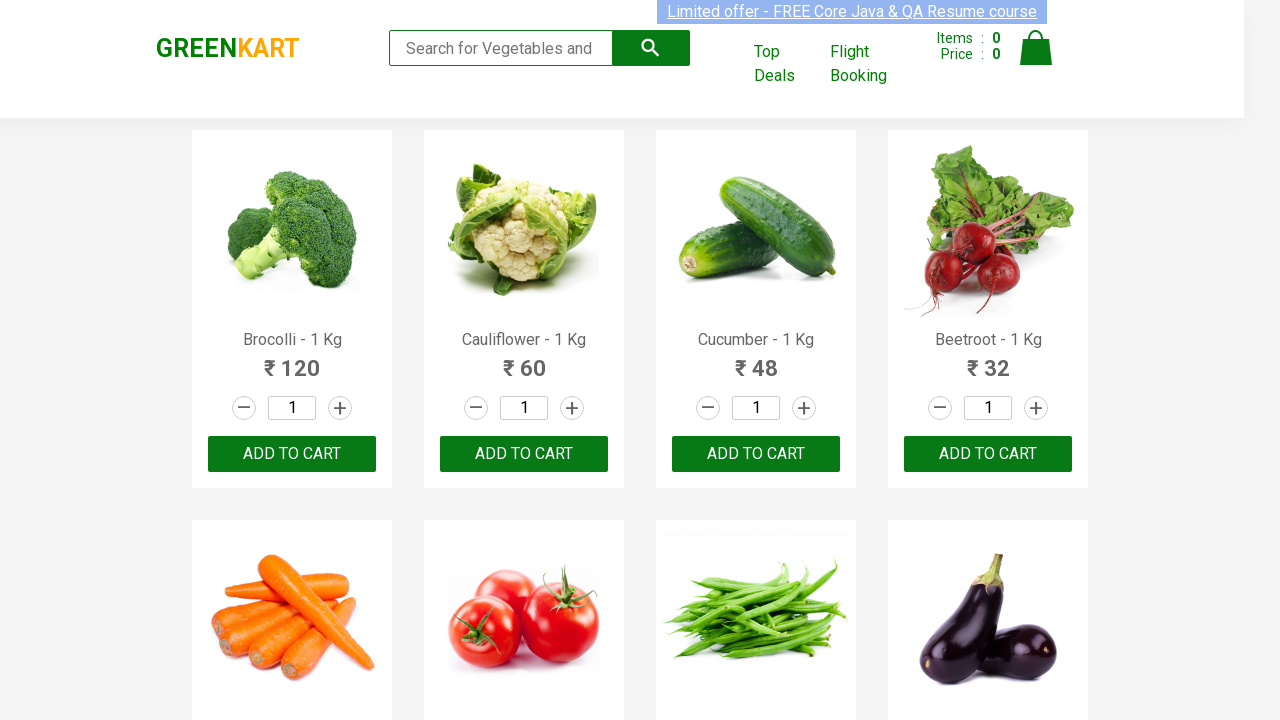

Logged brand logo text to console
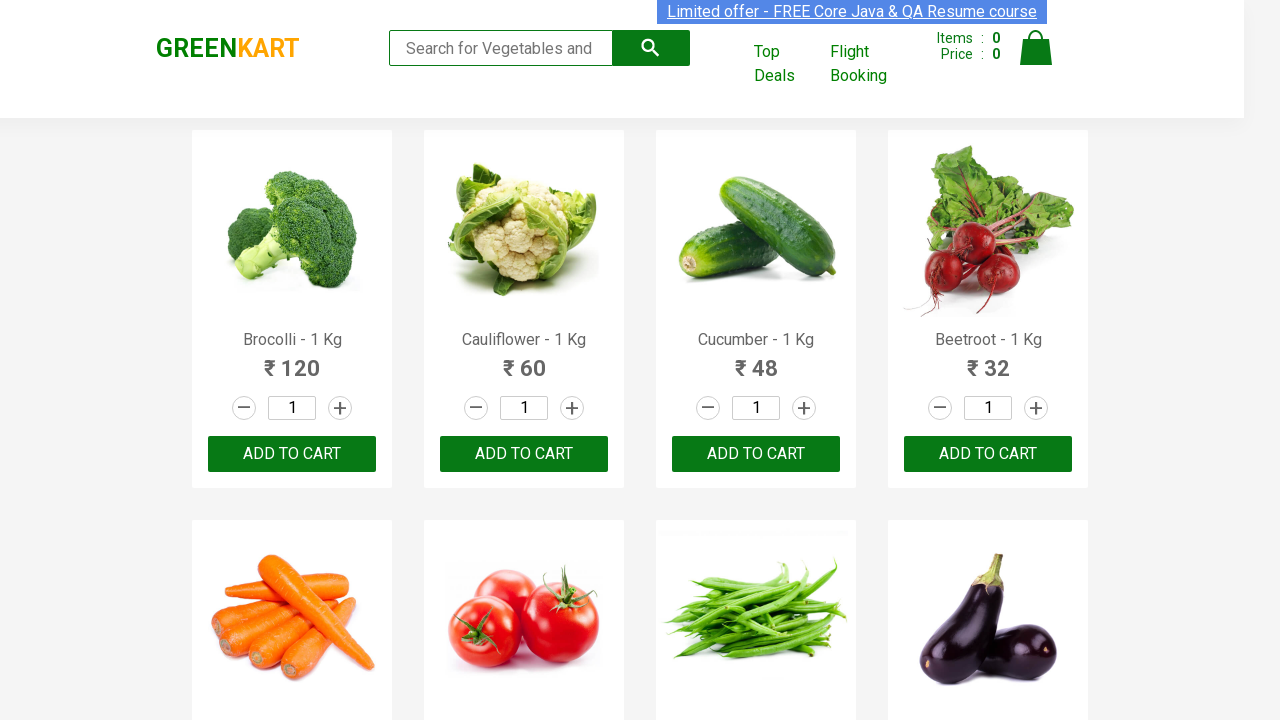

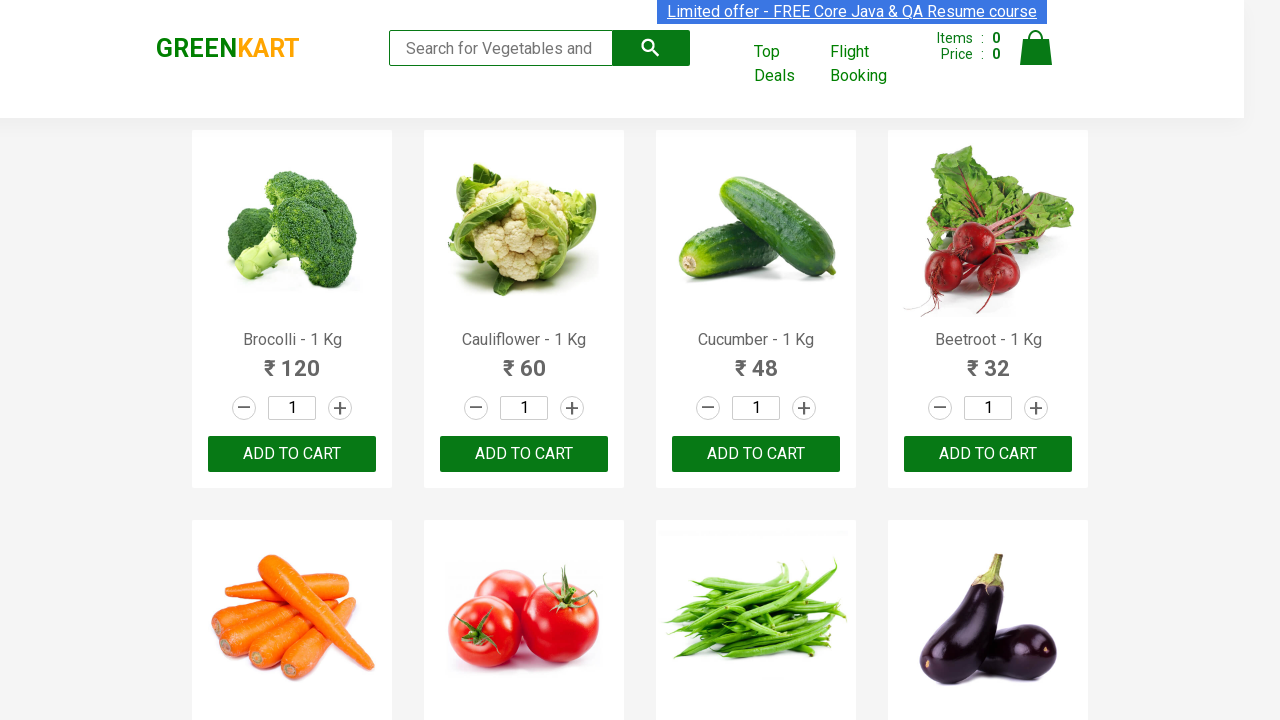